Tests that new todo items are appended to the bottom of the list by creating 3 items

Starting URL: https://demo.playwright.dev/todomvc

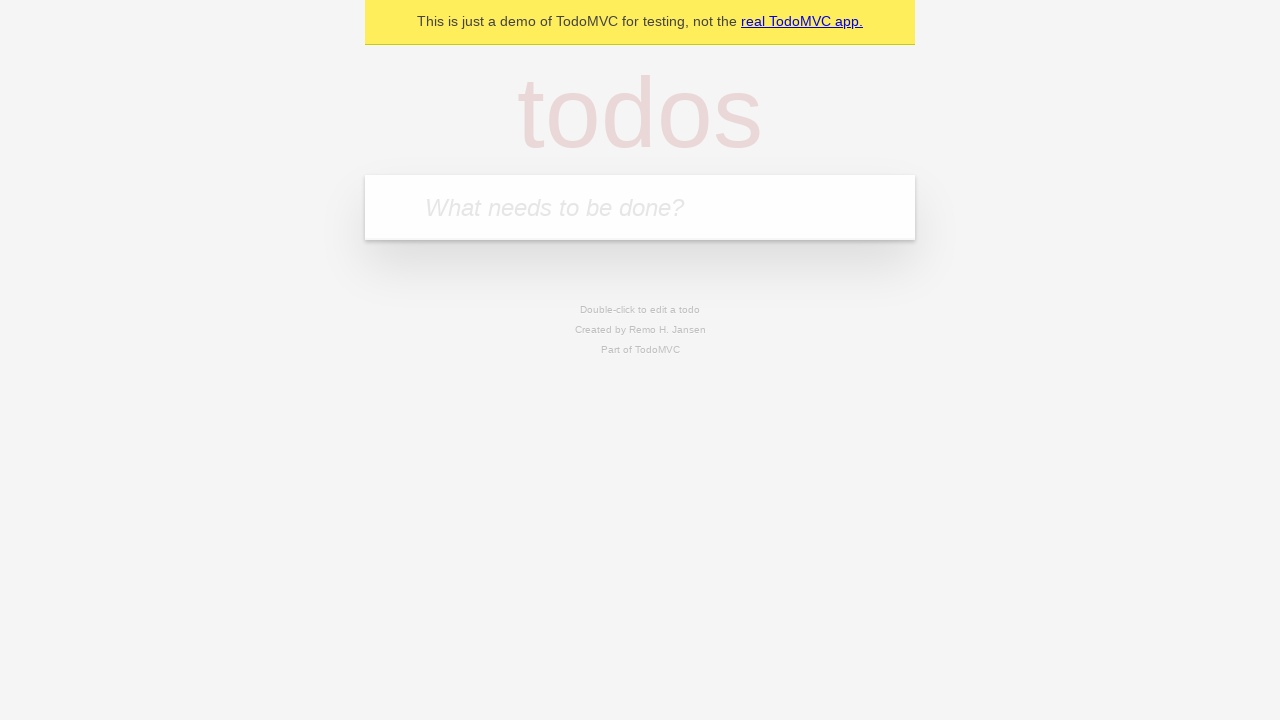

Filled todo input with 'buy some cheese' on internal:attr=[placeholder="What needs to be done?"i]
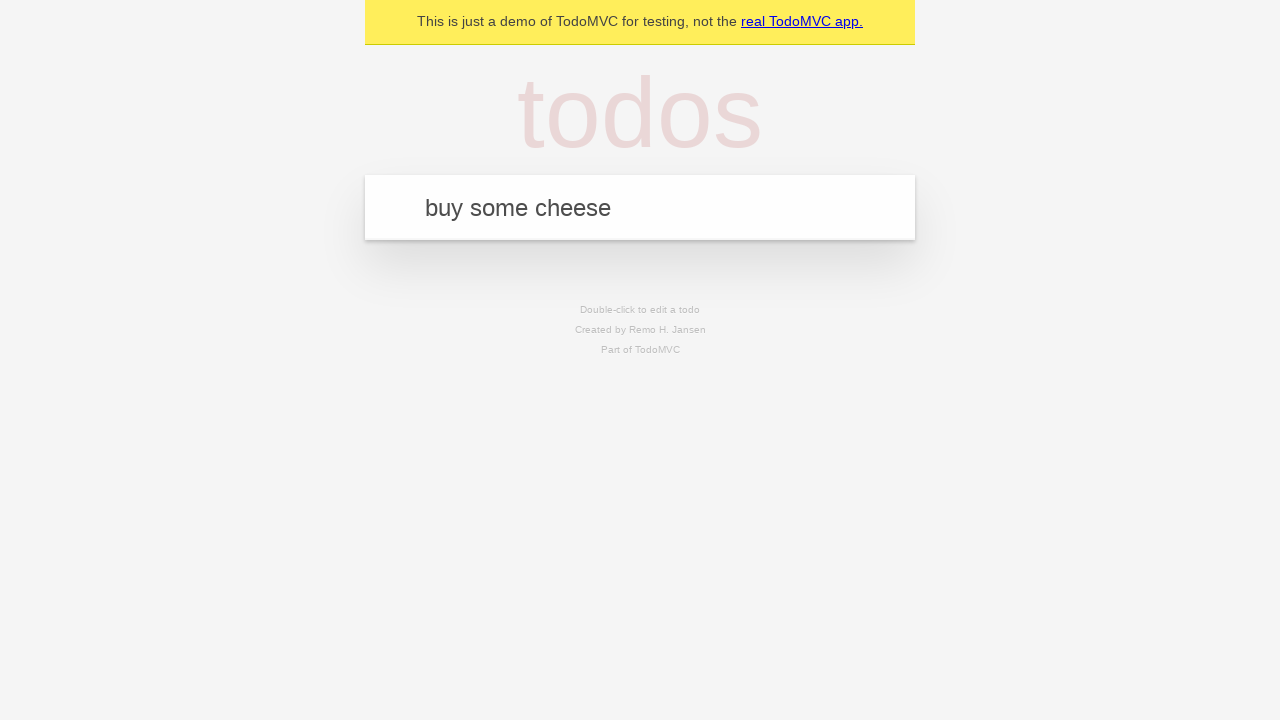

Pressed Enter to add first todo item on internal:attr=[placeholder="What needs to be done?"i]
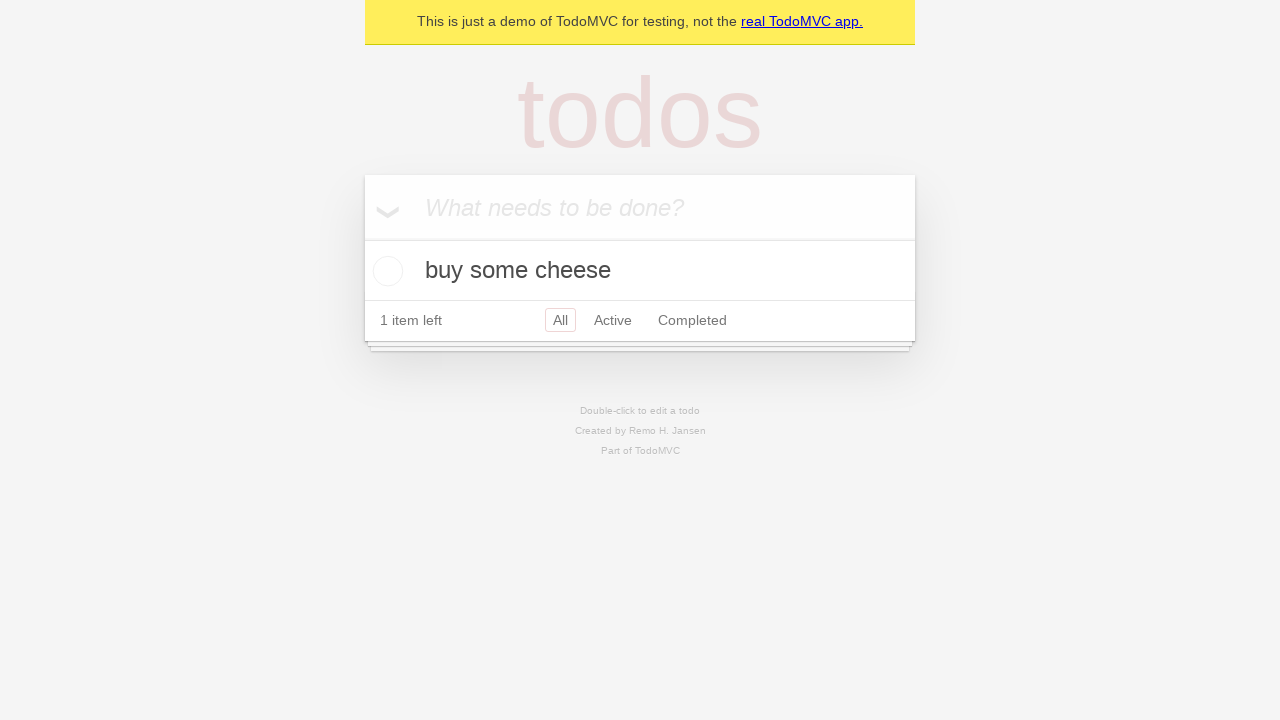

Filled todo input with 'feed the cat' on internal:attr=[placeholder="What needs to be done?"i]
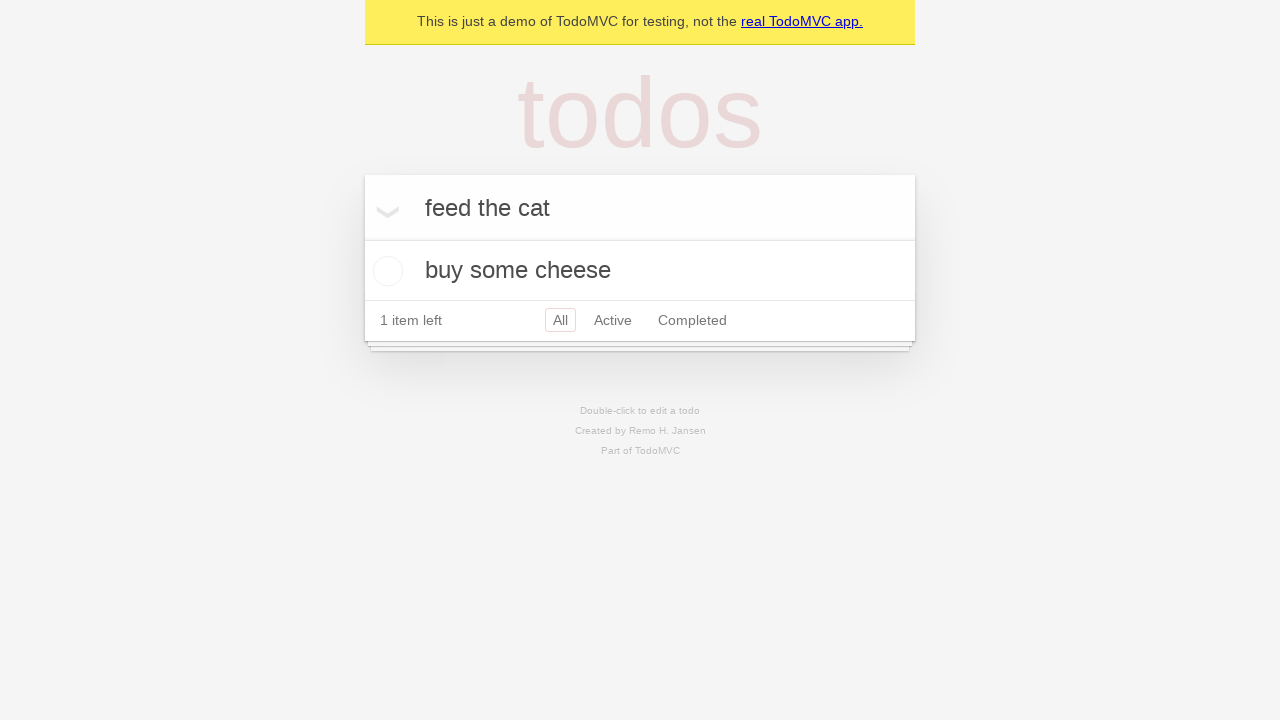

Pressed Enter to add second todo item on internal:attr=[placeholder="What needs to be done?"i]
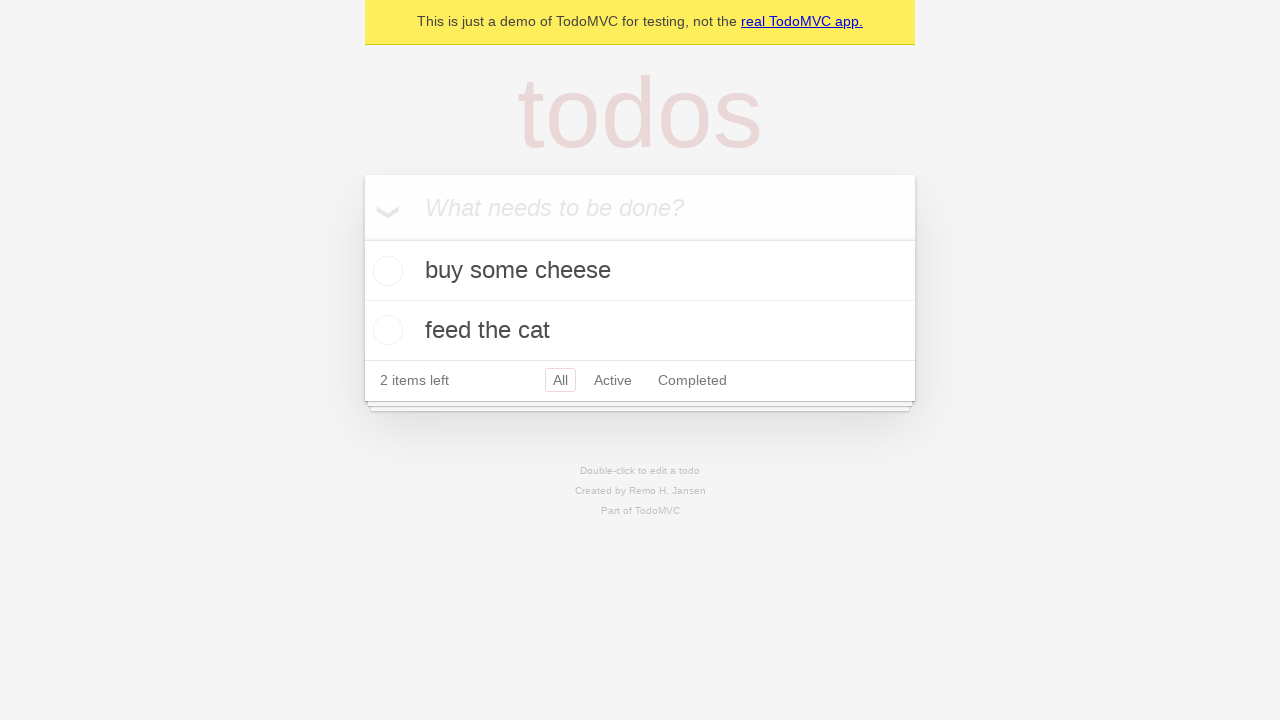

Filled todo input with 'book a doctors appointment' on internal:attr=[placeholder="What needs to be done?"i]
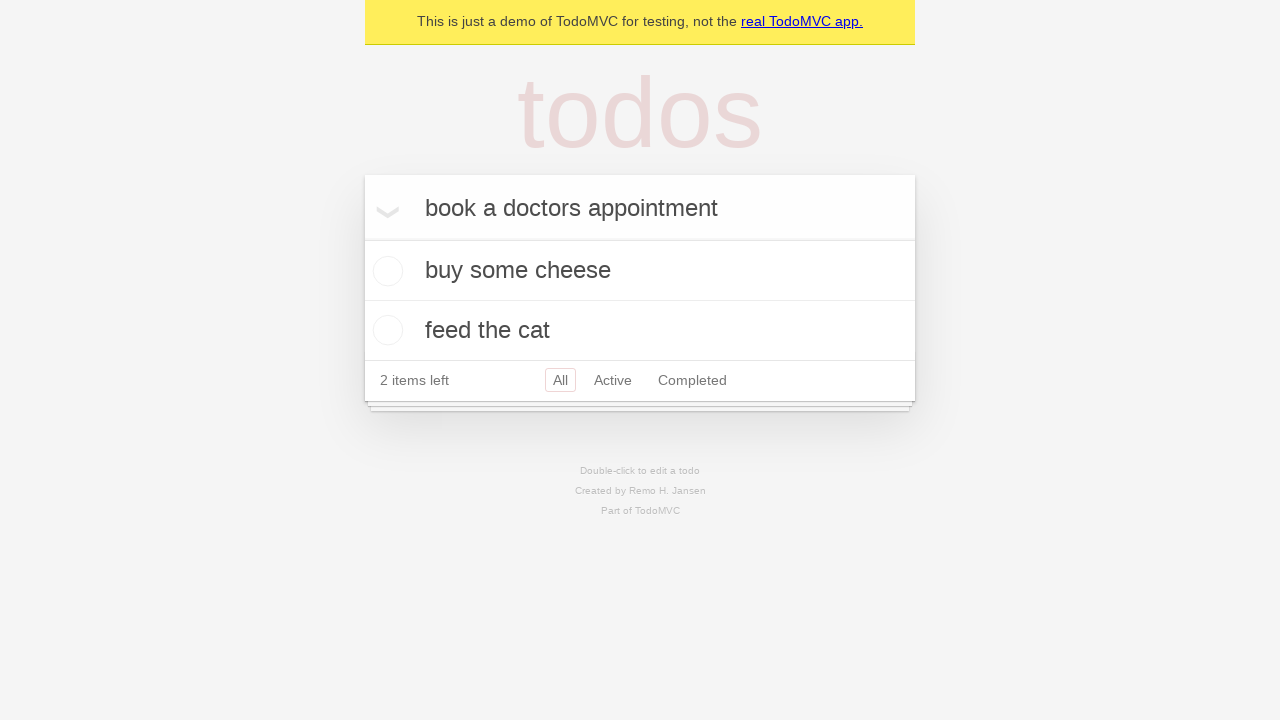

Pressed Enter to add third todo item on internal:attr=[placeholder="What needs to be done?"i]
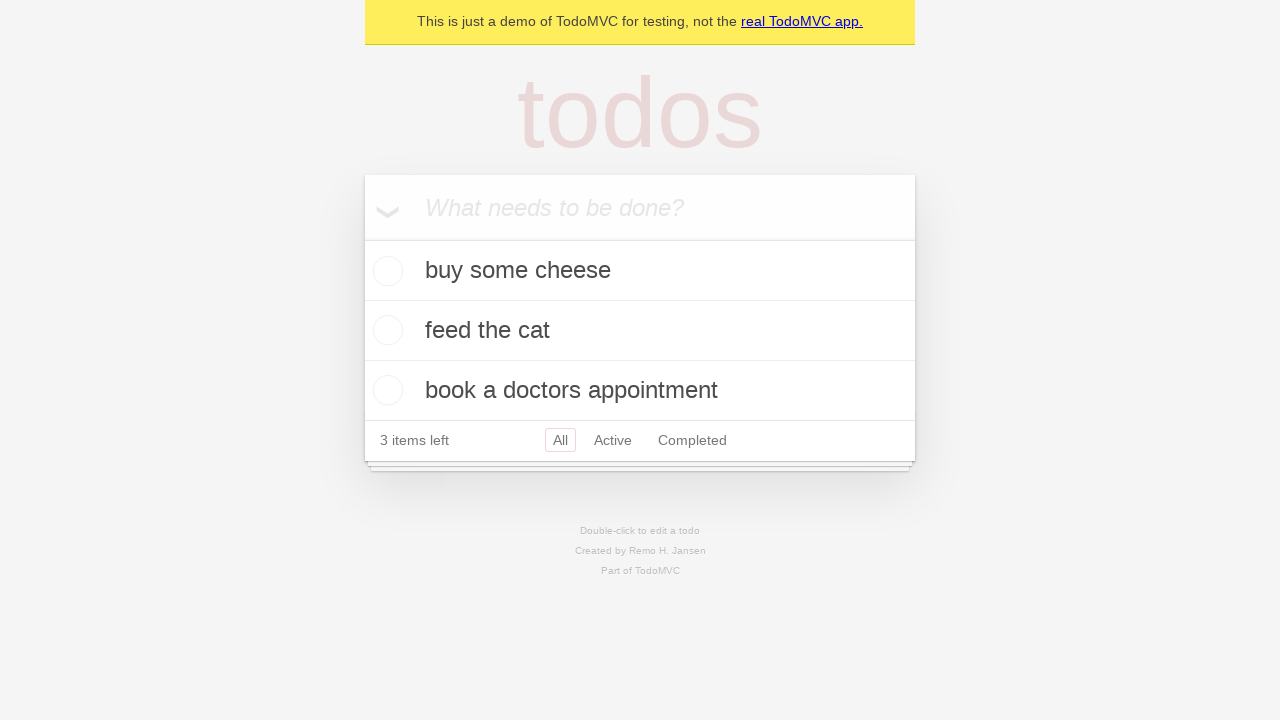

Verified that '3 items left' counter is displayed
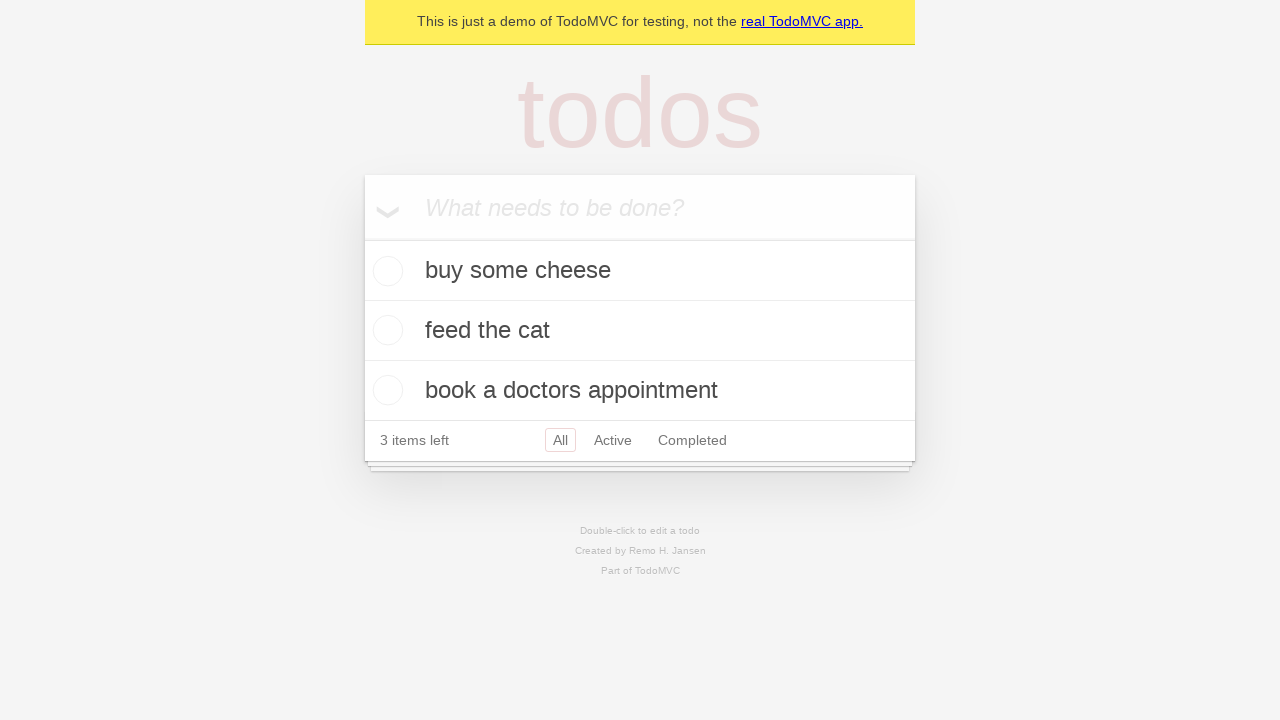

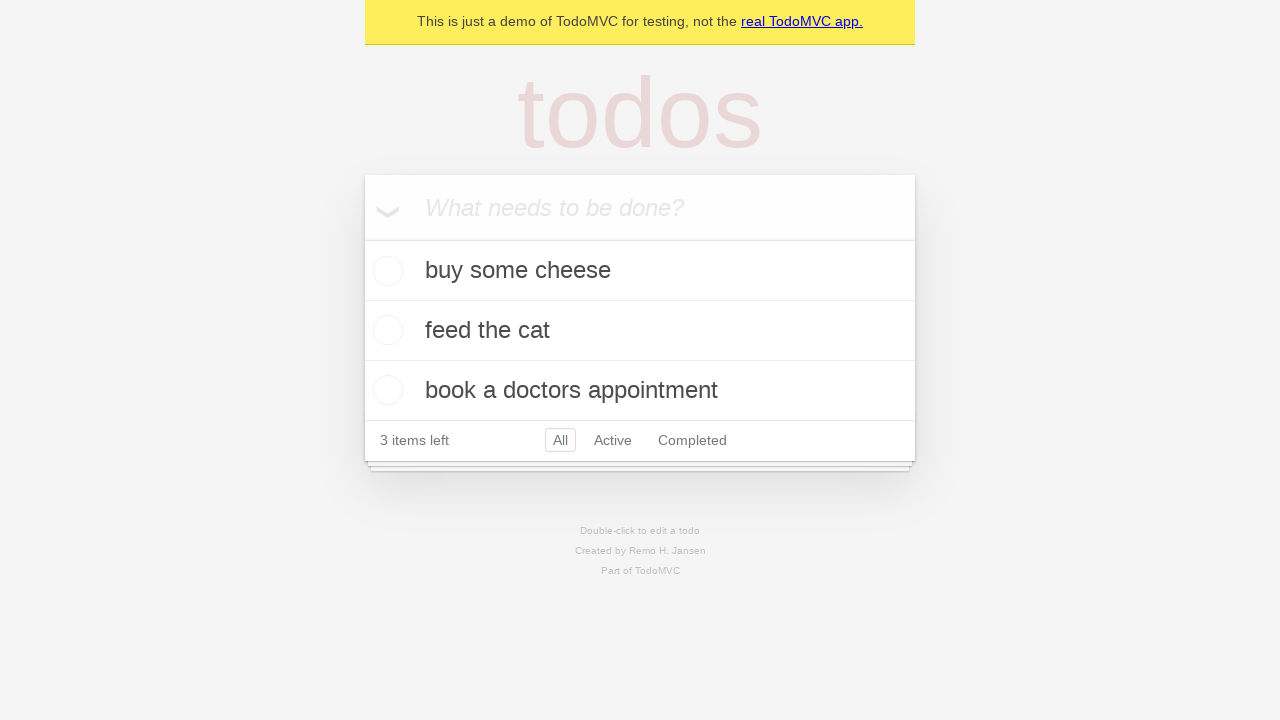